Tests autocomplete dropdown functionality by typing partial text and selecting a specific country from the suggestions

Starting URL: https://rahulshettyacademy.com/dropdownsPractise/

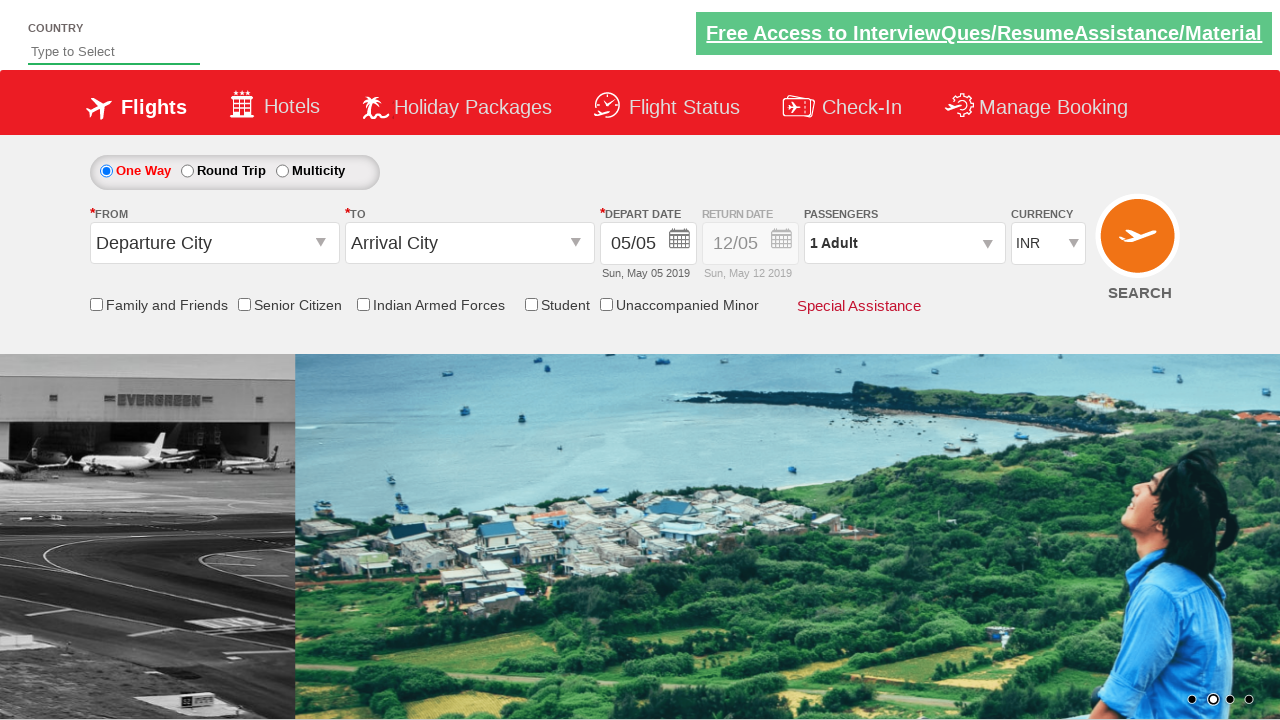

Filled autocomplete field with 'ind' to trigger dropdown suggestions on #autosuggest
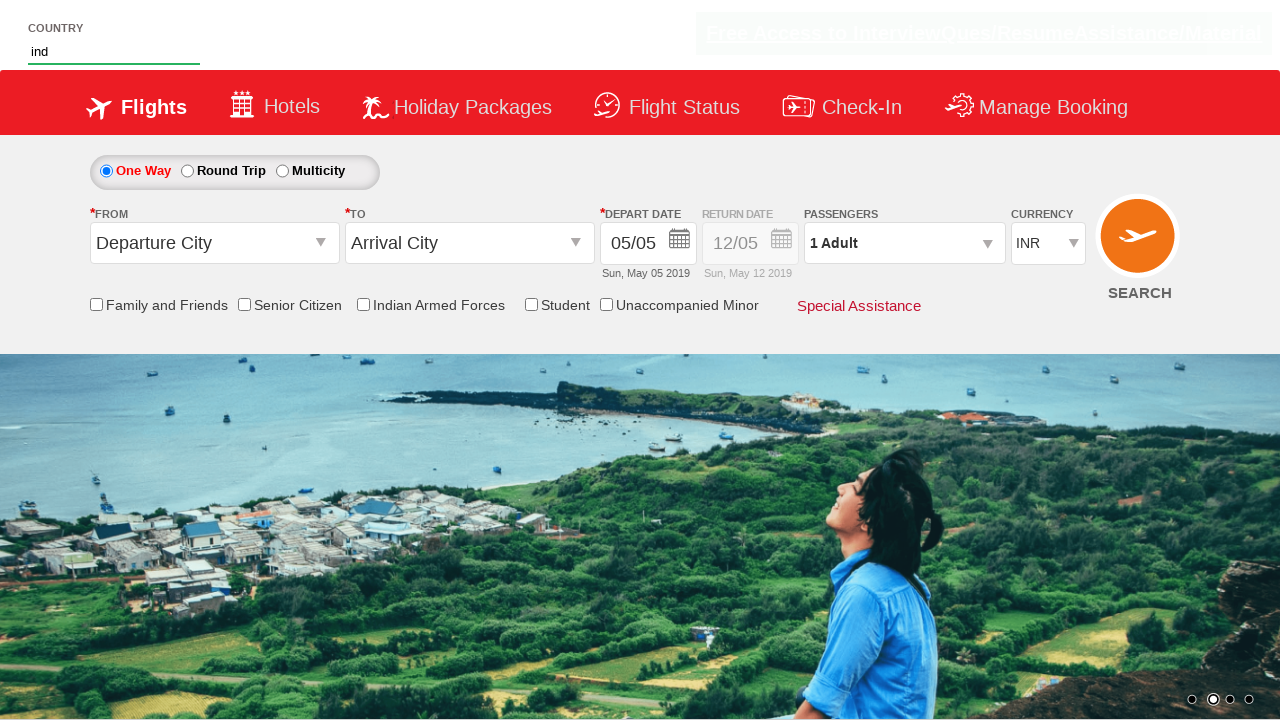

Dropdown suggestions appeared after typing partial text
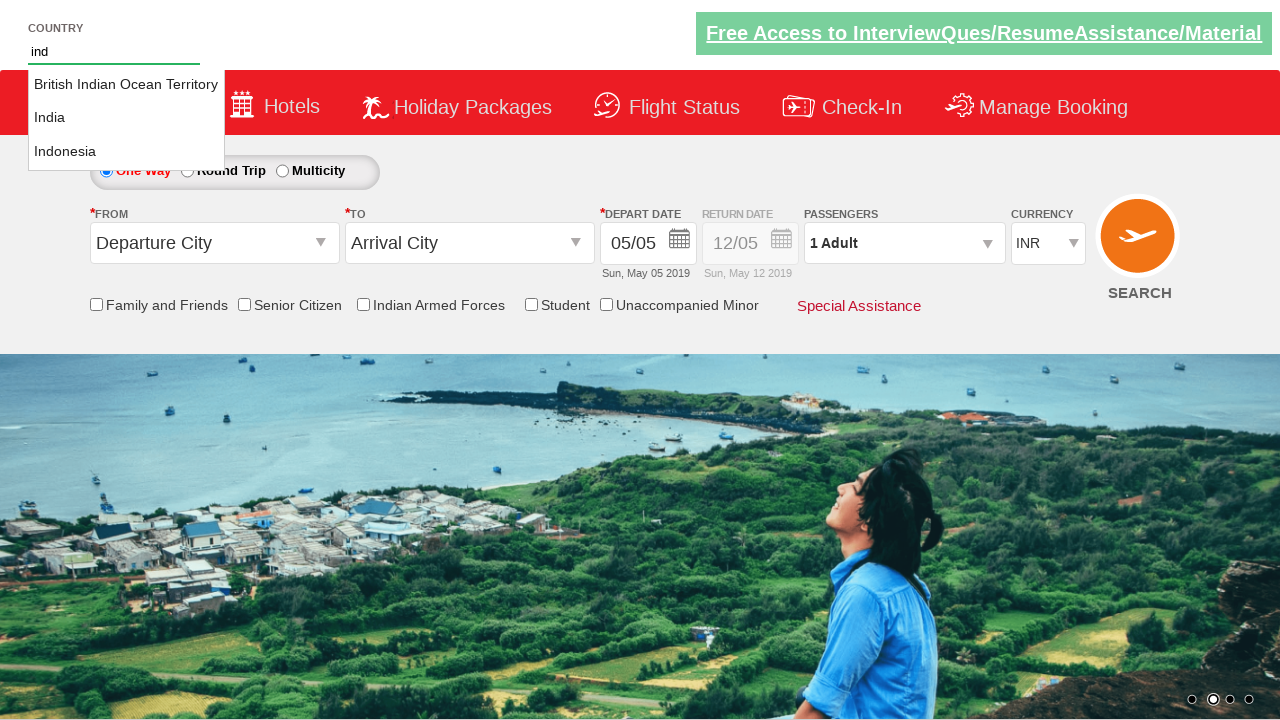

Retrieved all country suggestions from the dropdown
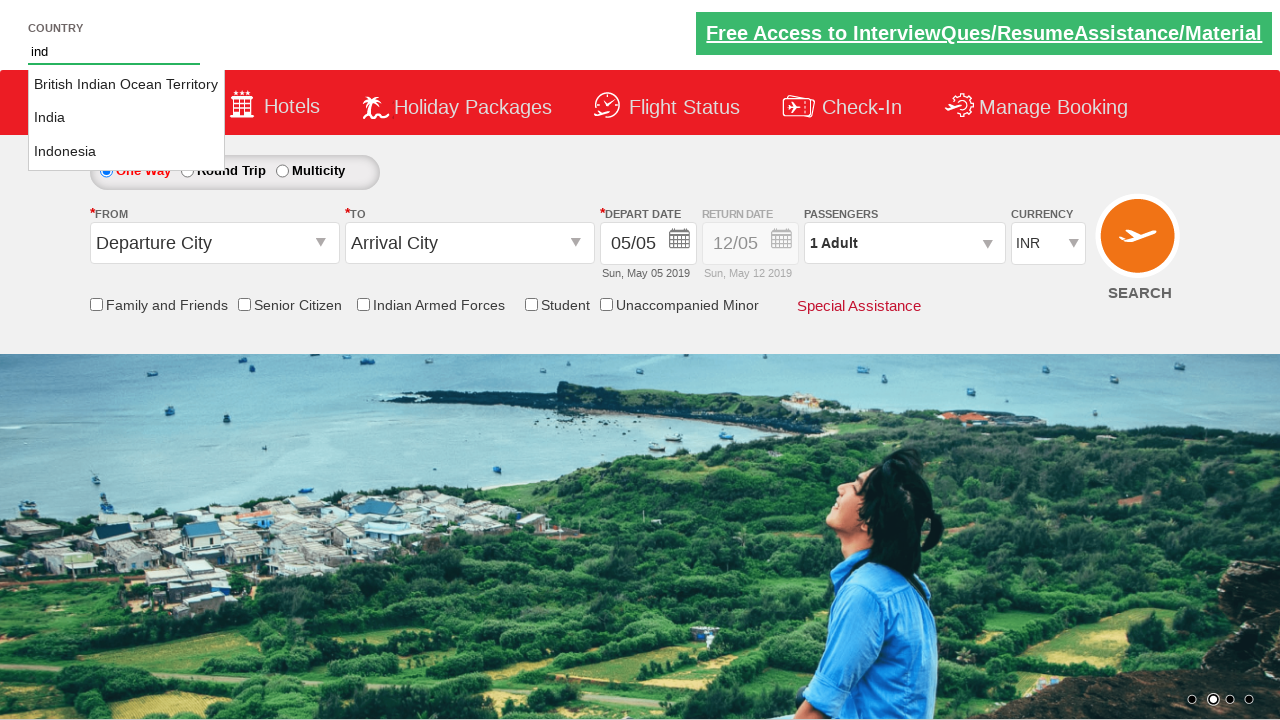

Selected 'India' from the autocomplete dropdown suggestions
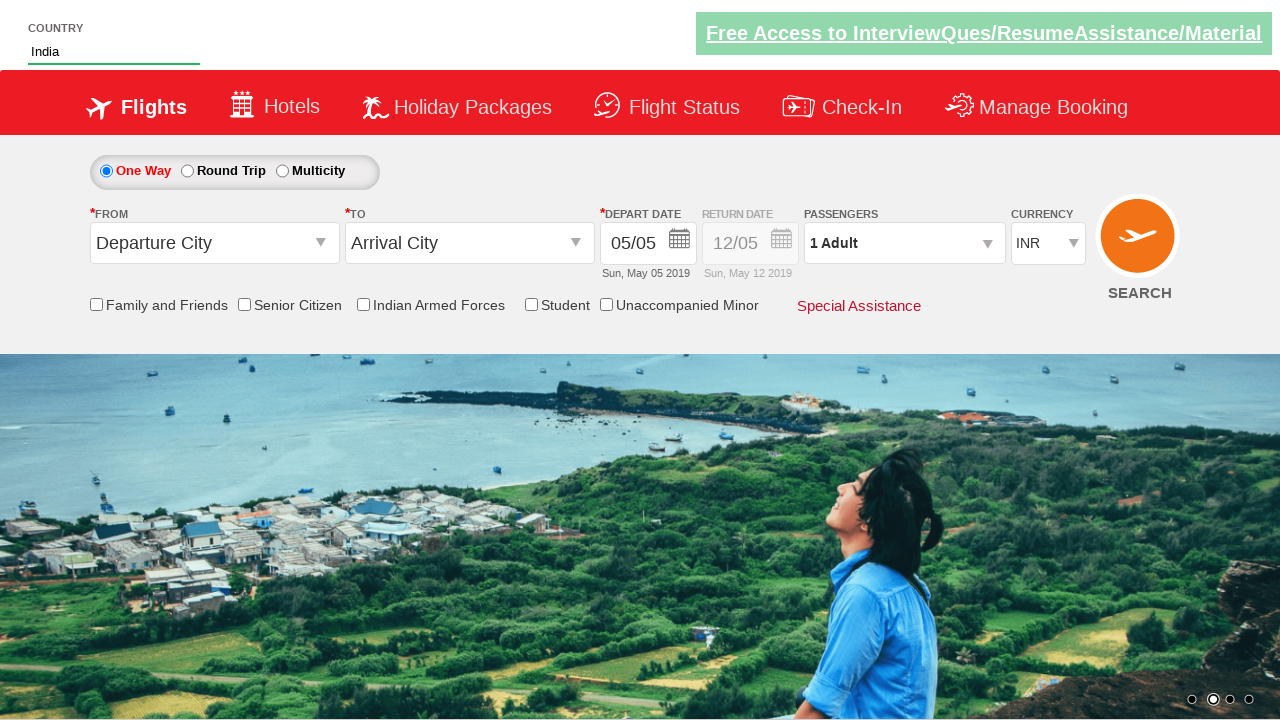

Verified that autocomplete field contains 'India' after selection
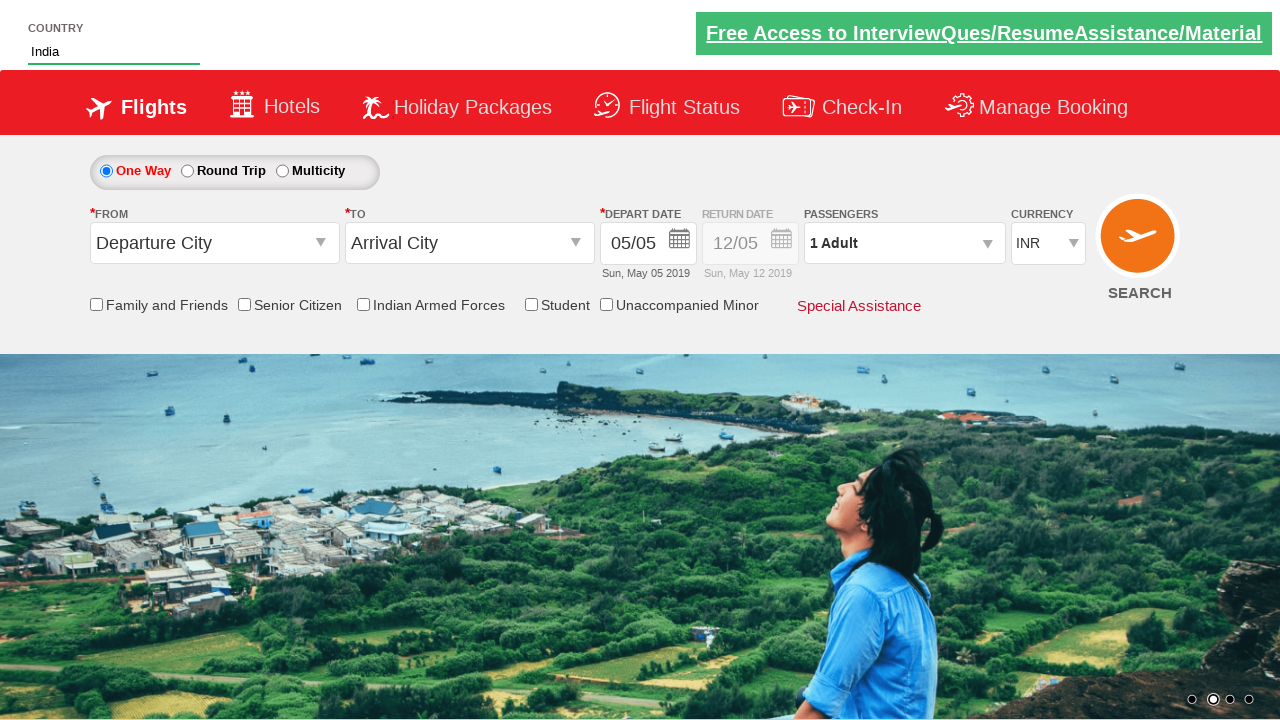

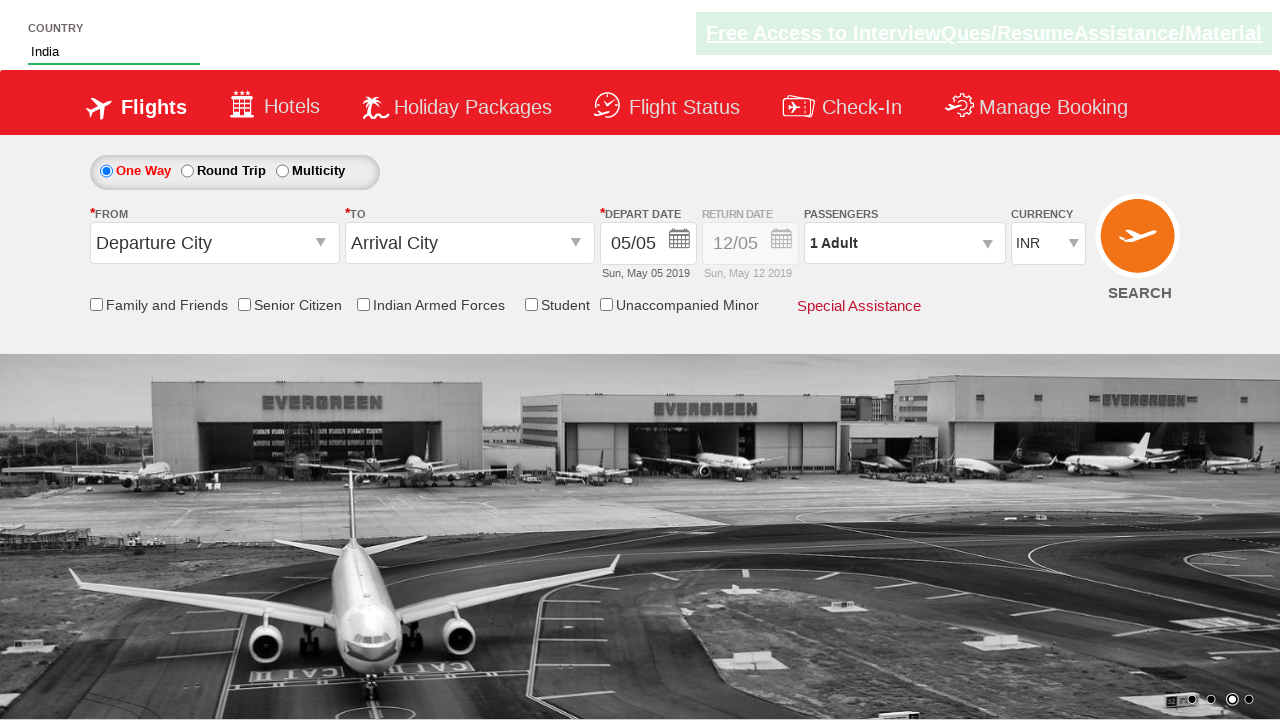